Tests enabling a disabled input field by clicking Enable, then filling it with text and verifying the value.

Starting URL: https://the-internet.herokuapp.com/dynamic_controls

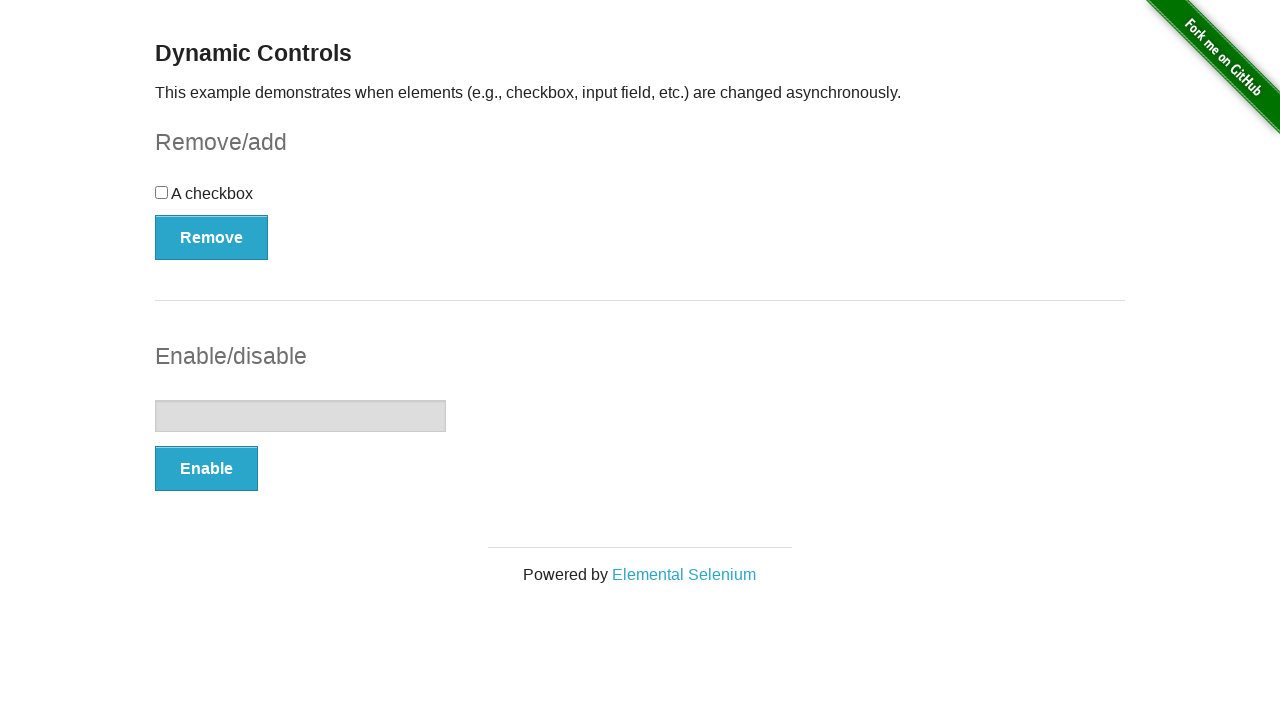

Located the textbox element
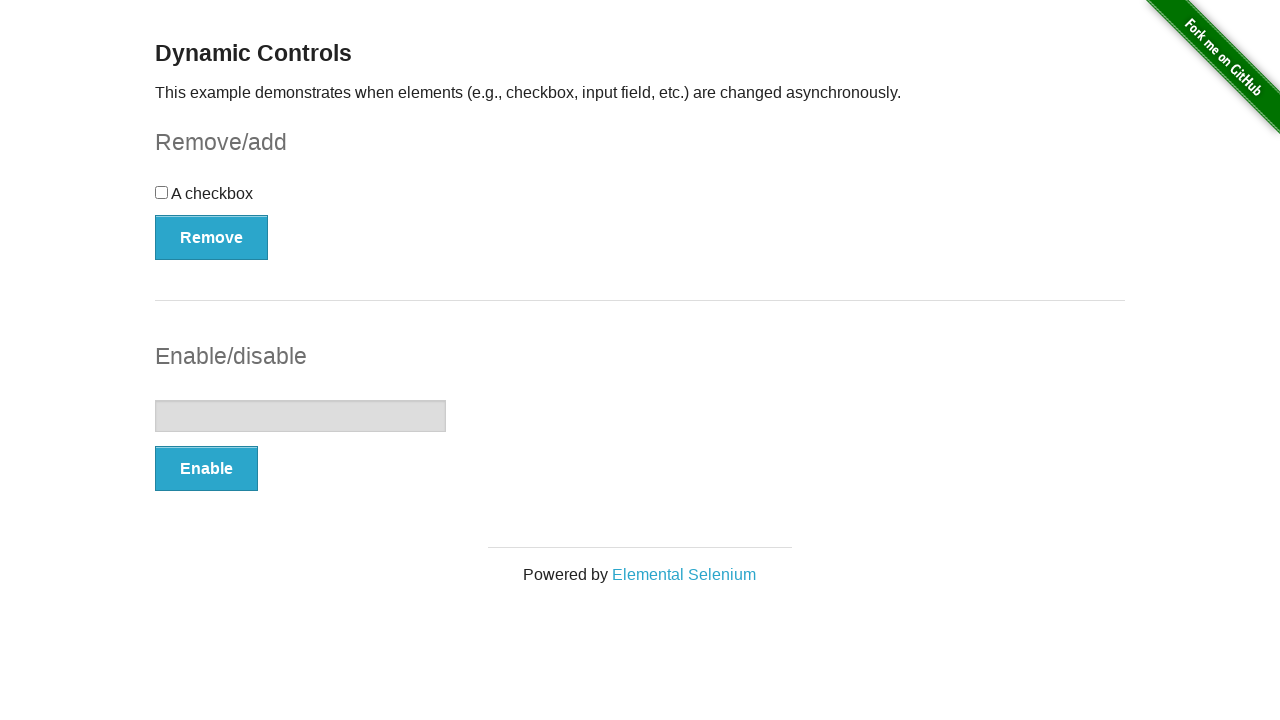

Verified textbox is initially disabled
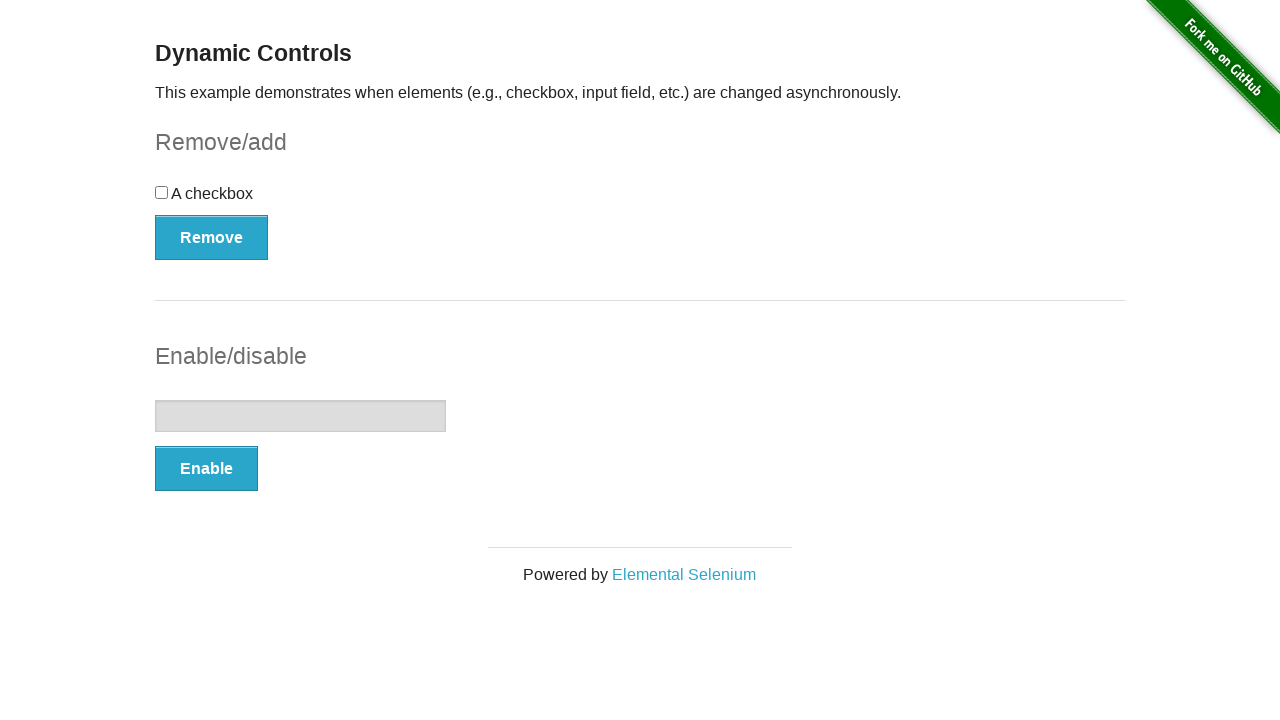

Clicked the Enable button at (206, 469) on internal:role=button[name="Enable"i]
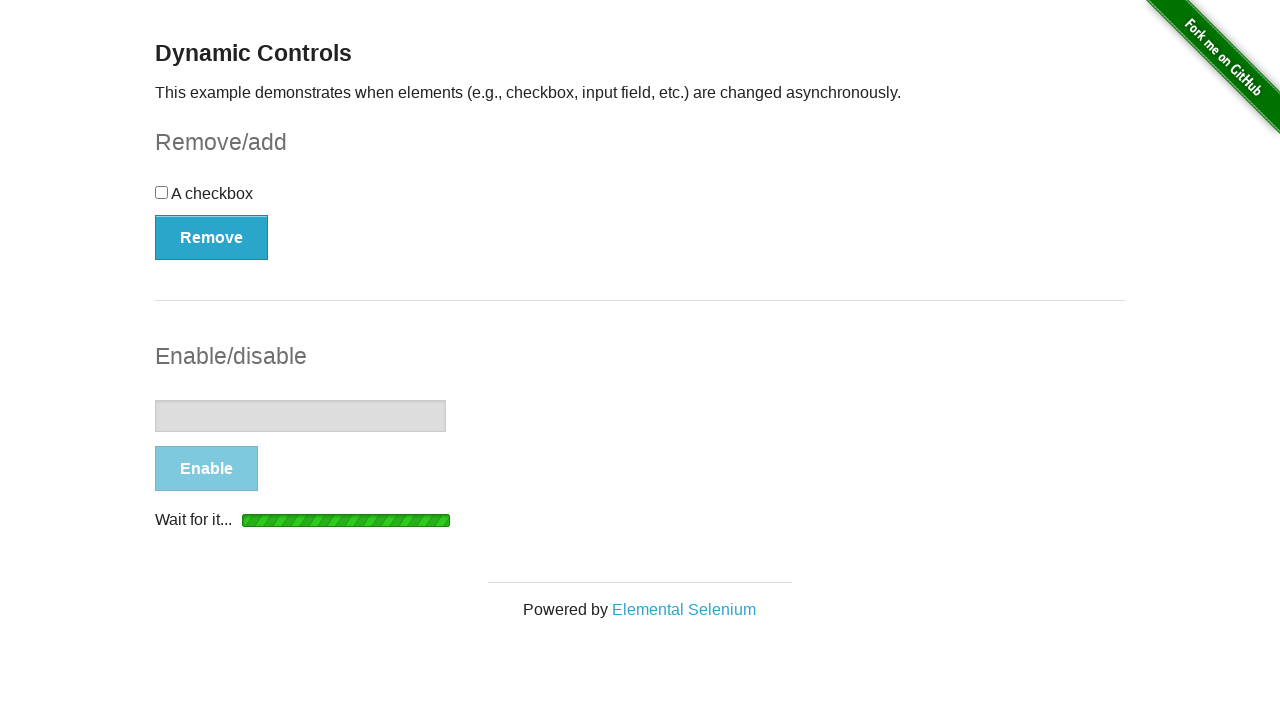

Waited for textbox to become visible
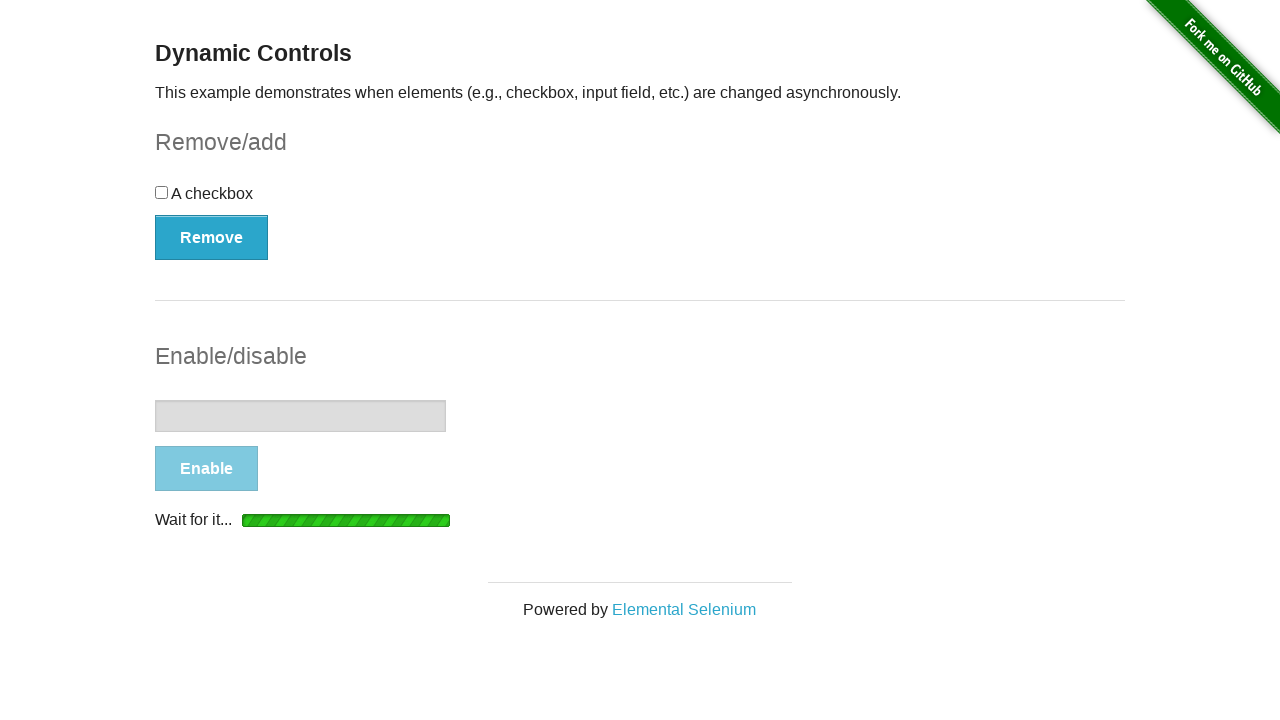

Waited for textbox to become enabled via DOM check
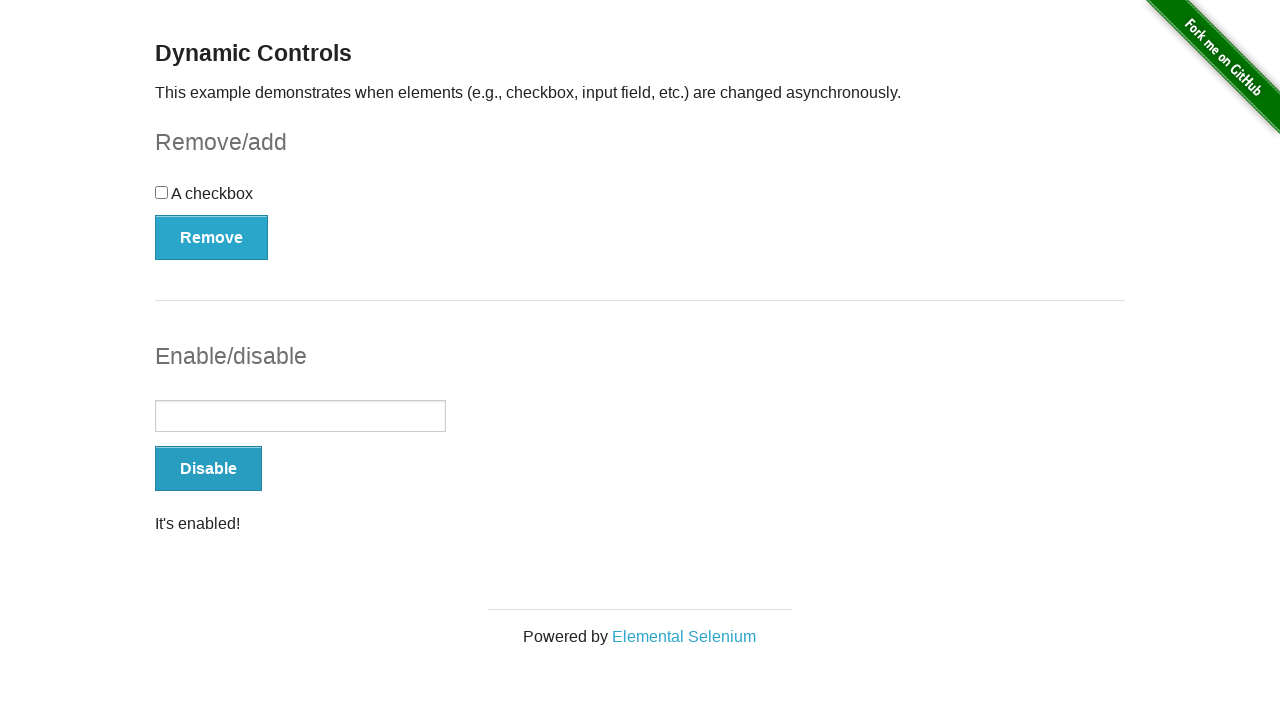

Verified textbox is now enabled
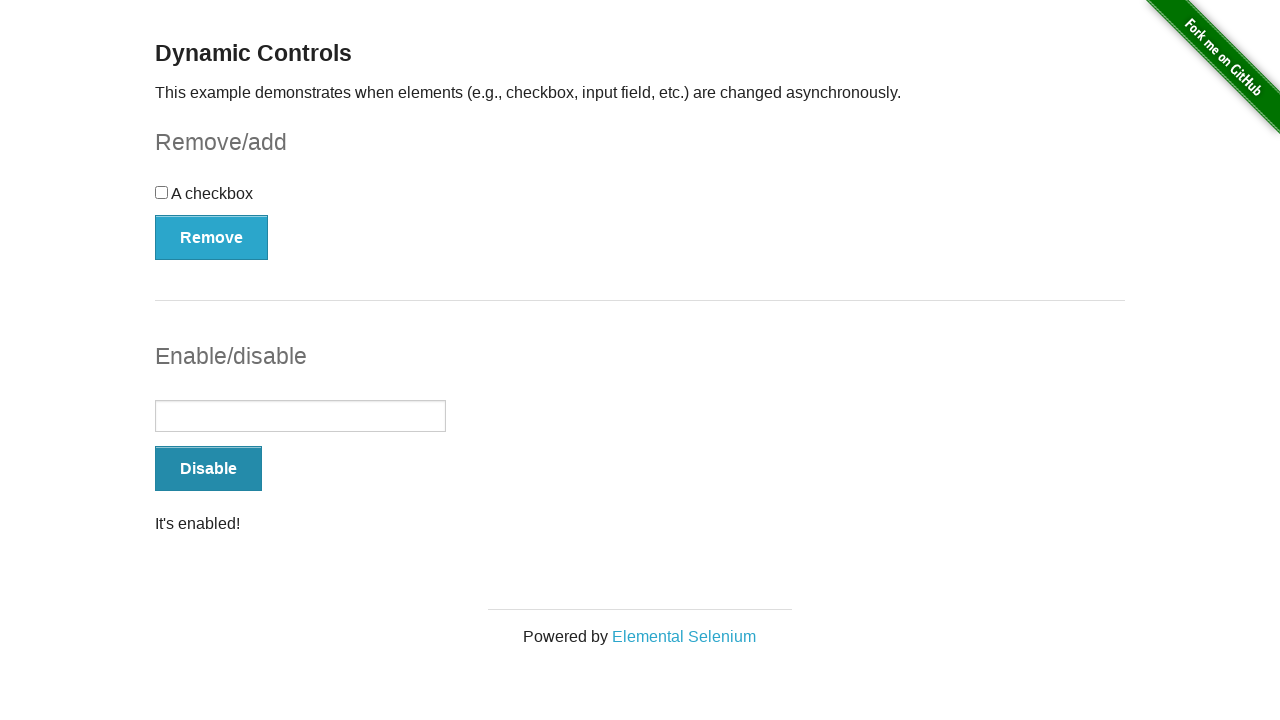

Filled textbox with 'Text' on internal:role=textbox
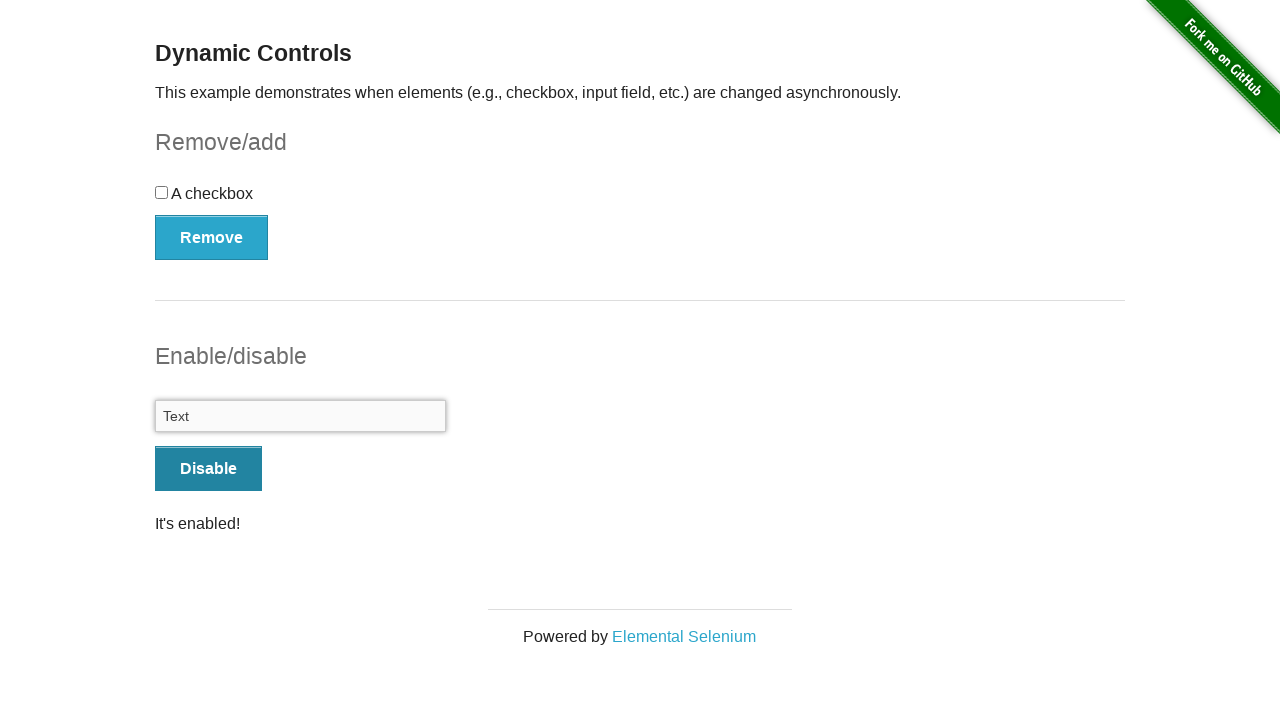

Verified textbox value is 'Text'
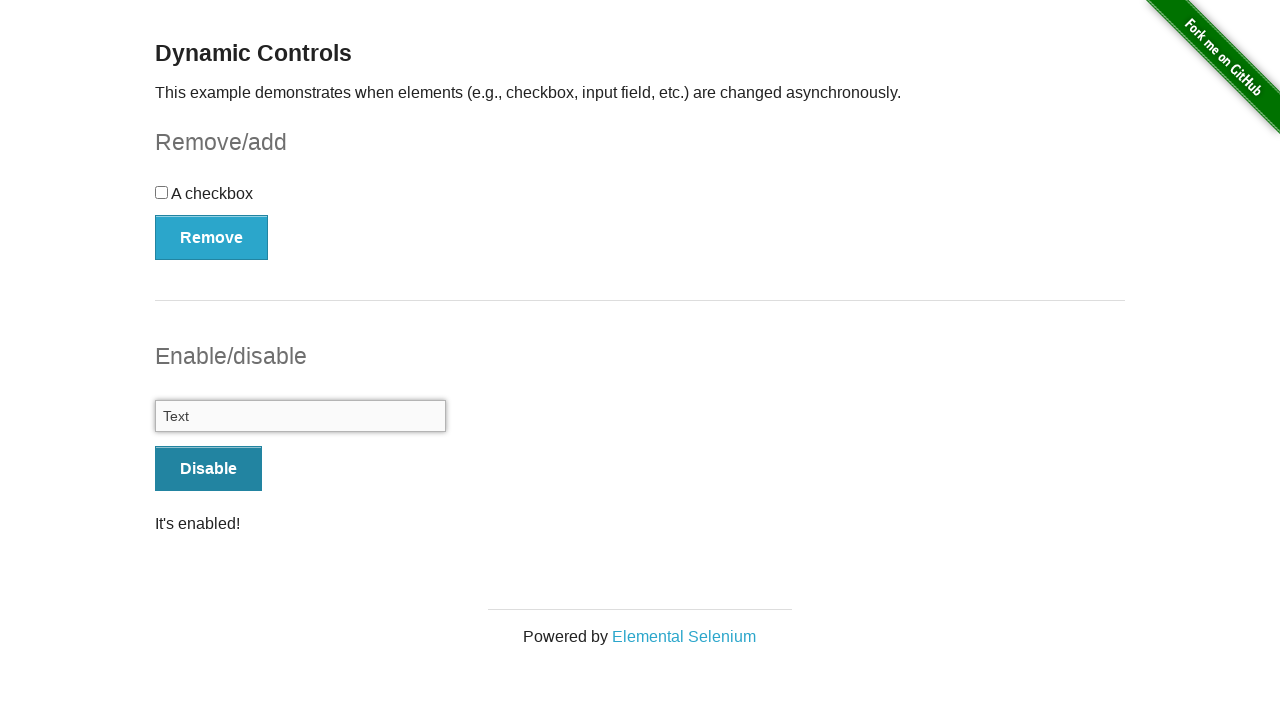

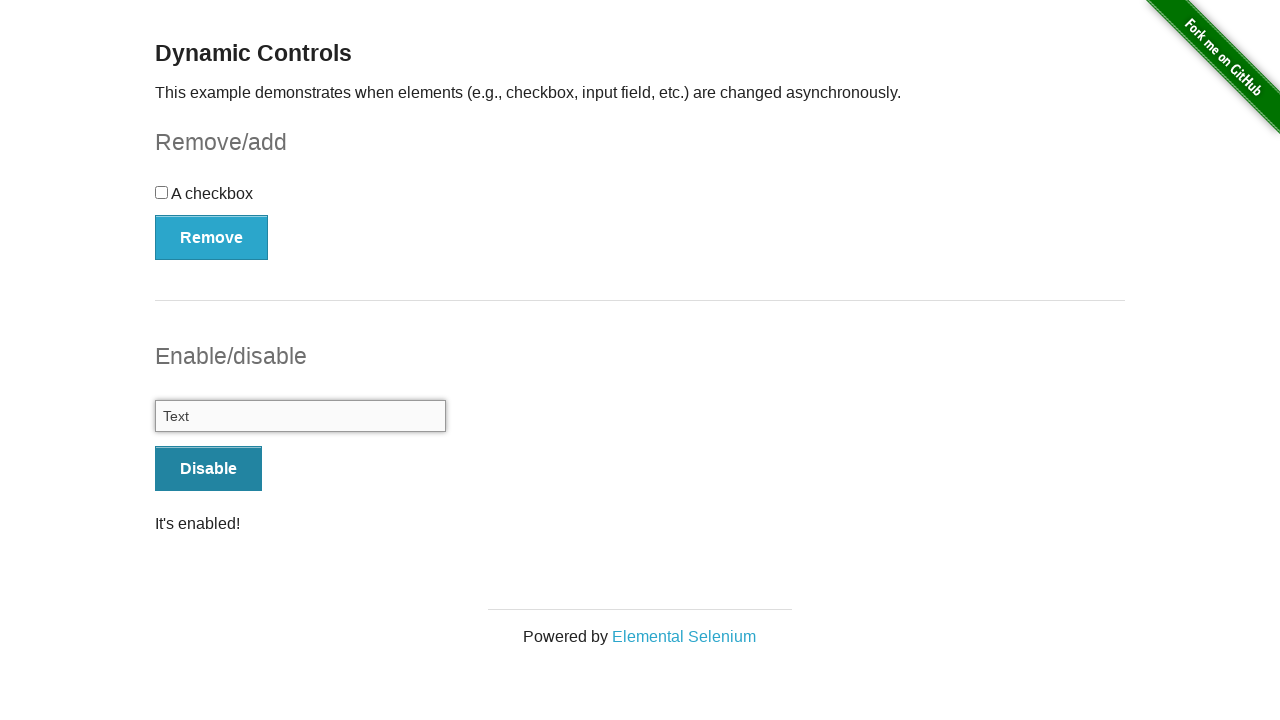